Tests a registration form by filling out various fields including name, address, email, phone, gender, hobbies, language selection, and skills dropdown

Starting URL: https://demo.automationtesting.in/Register.html

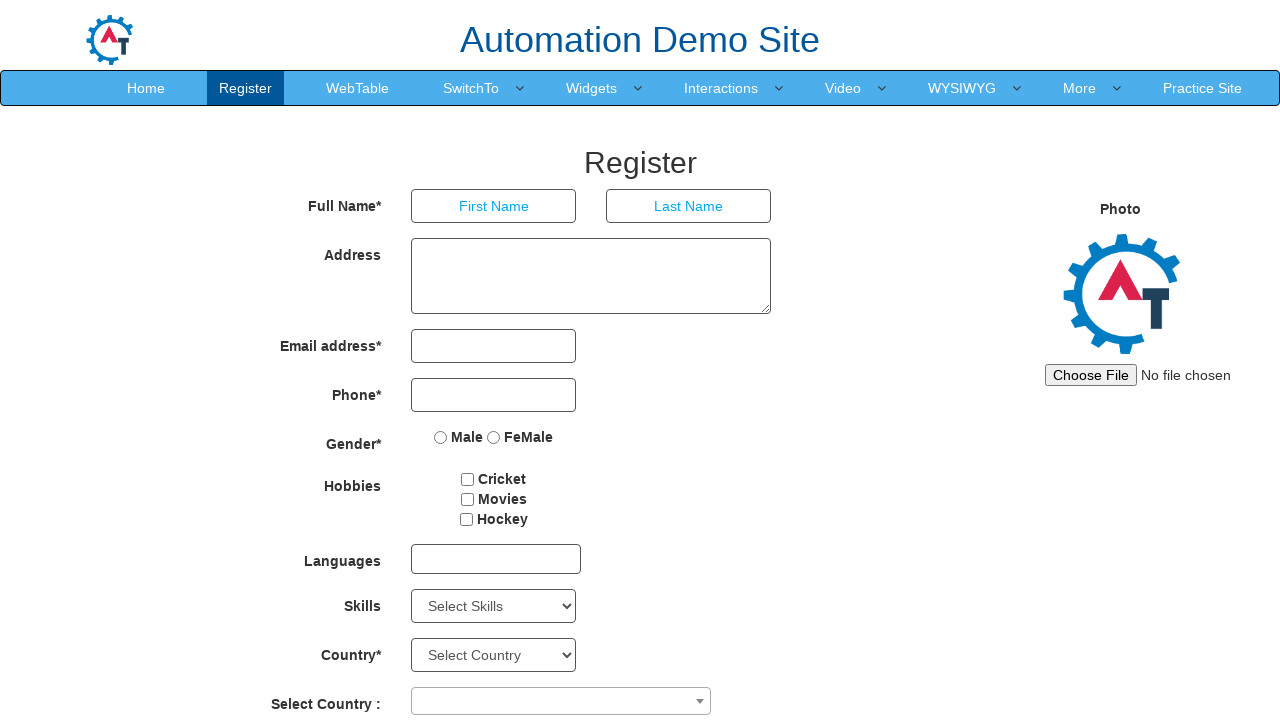

Filled first name field with 'Vino' on //input[@placeholder='First Name']
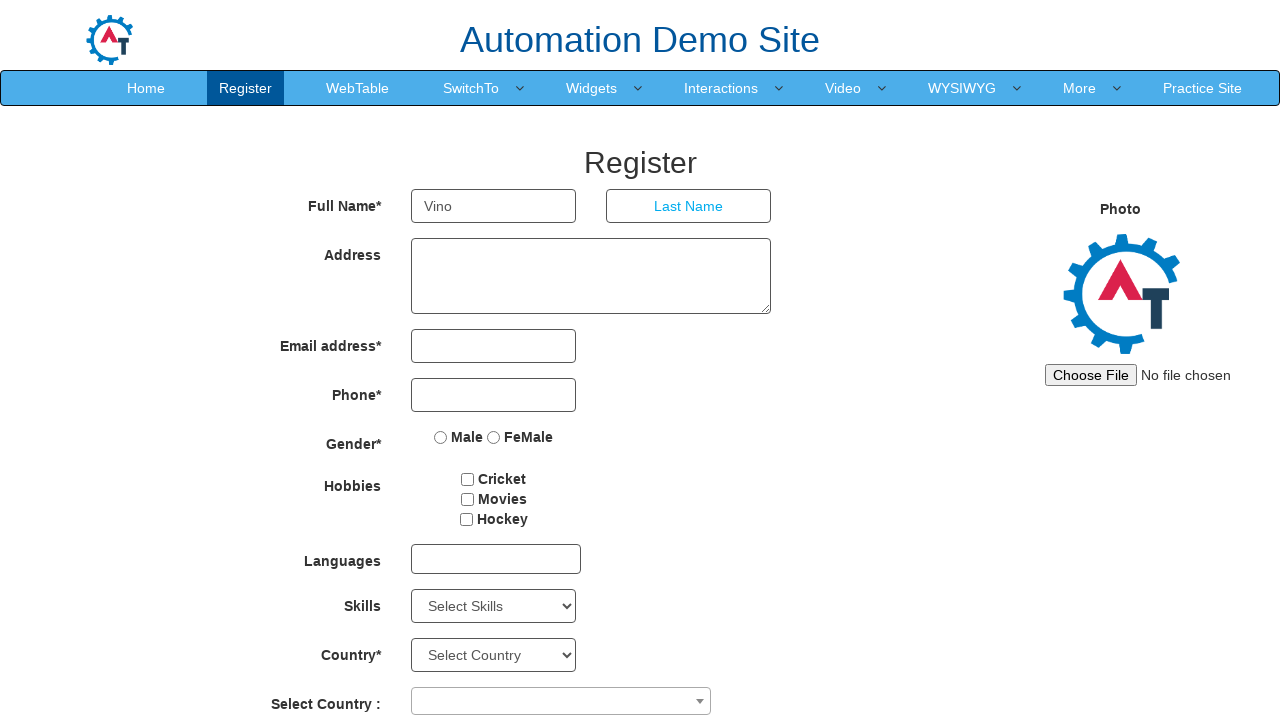

Filled last name field with 'Ram' on //input[@placeholder='Last Name']
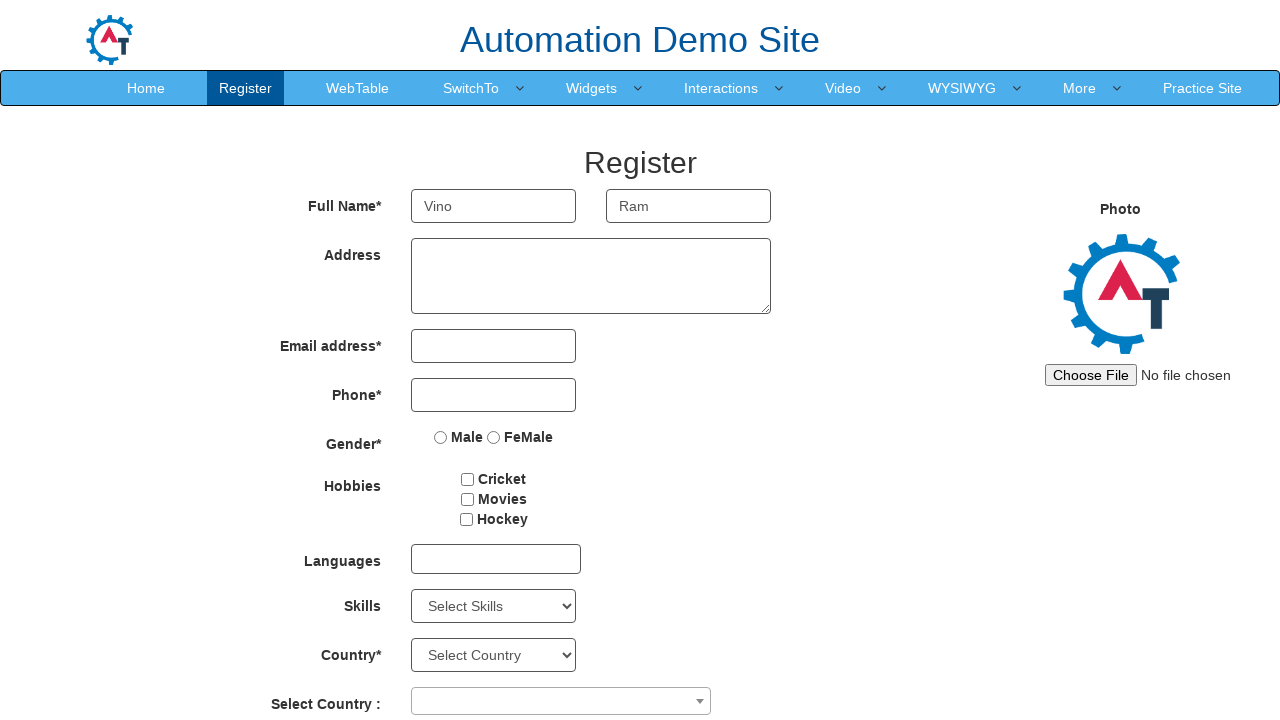

Filled address field with '10 Macys Drive, NewYork' on //textarea[@ng-model='Adress']
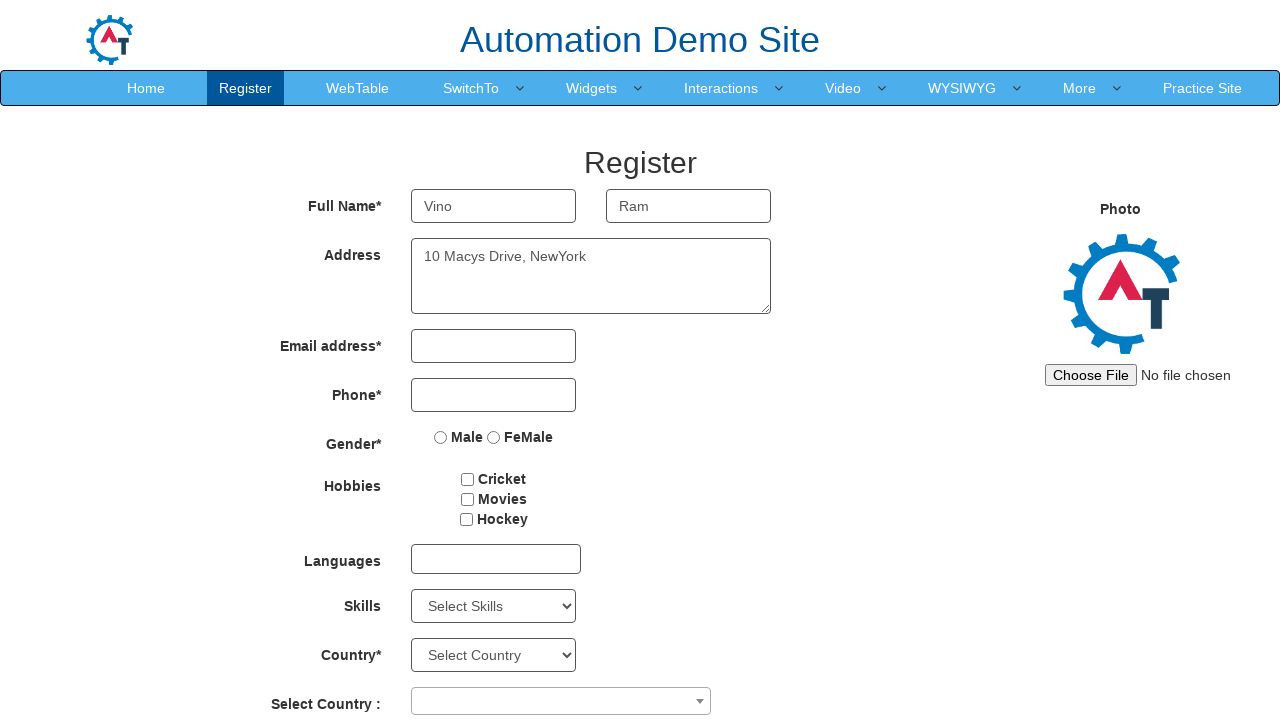

Filled email field with 'vinoram12@gmail.com' on //input[@ng-model='EmailAdress']
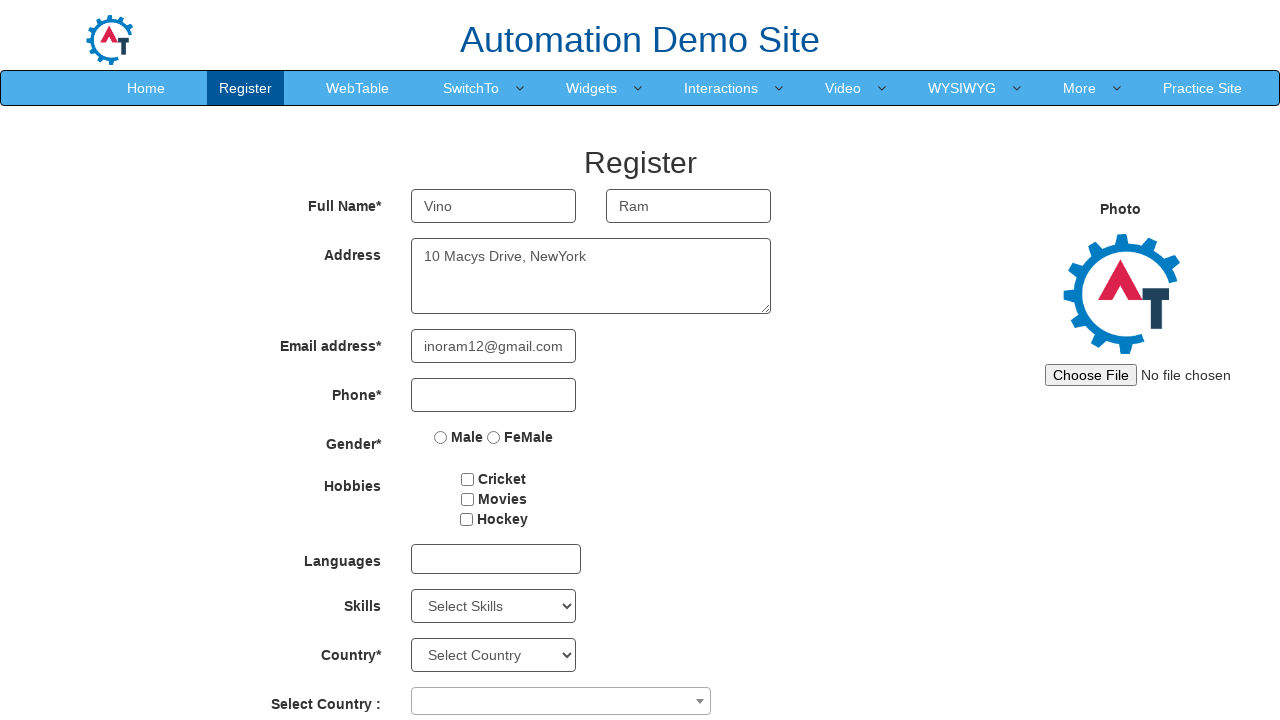

Filled phone number field with '2123456455' on //input[@ng-model='Phone']
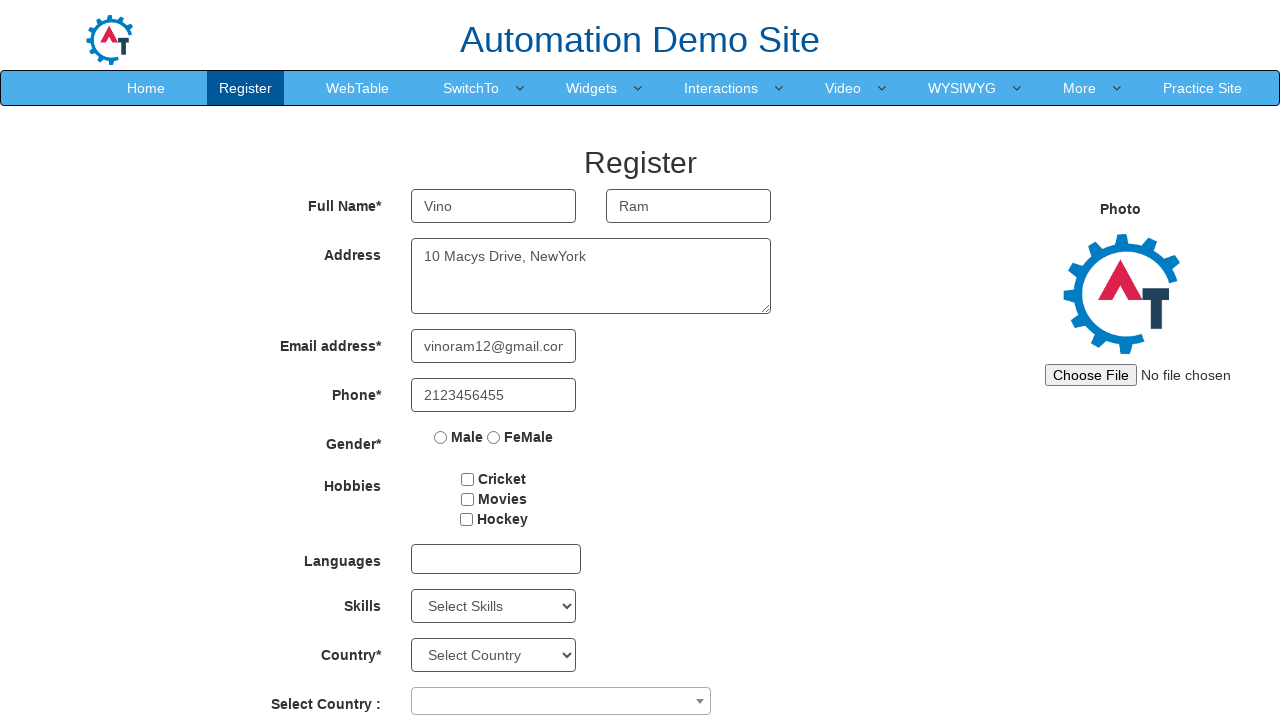

Selected Female gender radio button at (494, 437) on xpath=//input[@value='FeMale']
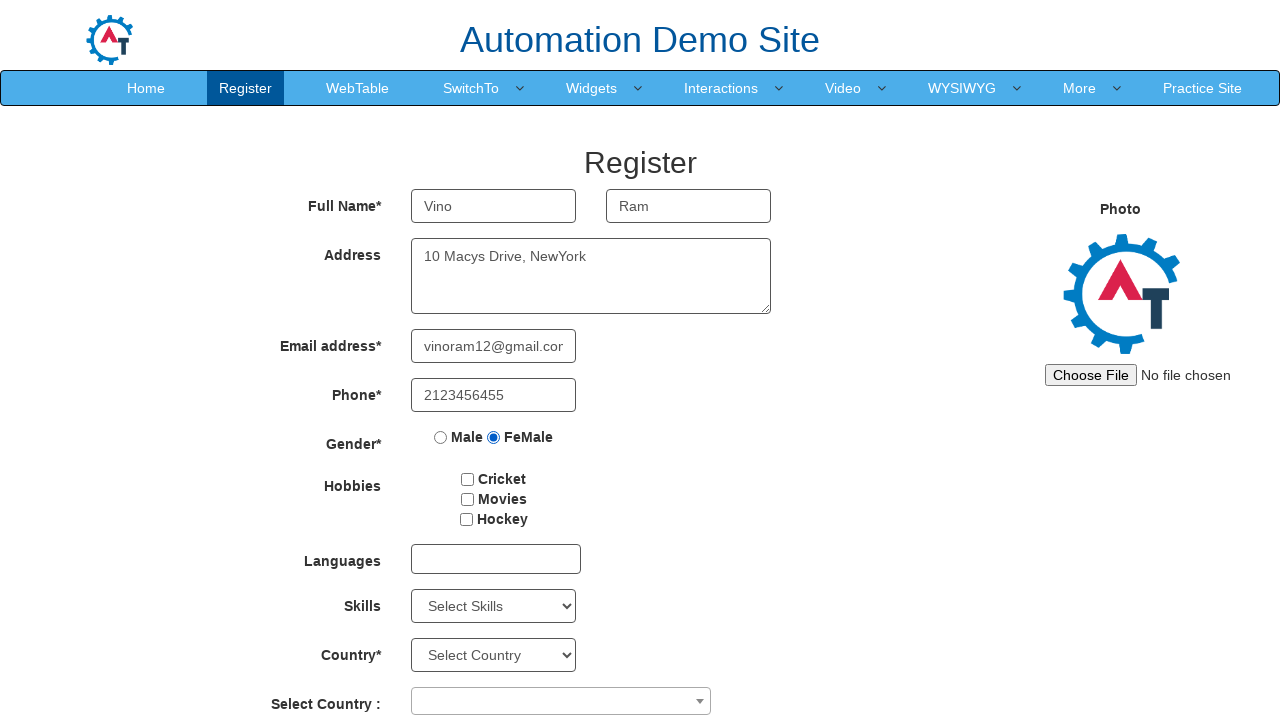

Selected Movies hobby checkbox at (467, 499) on xpath=//input[@value='Movies']
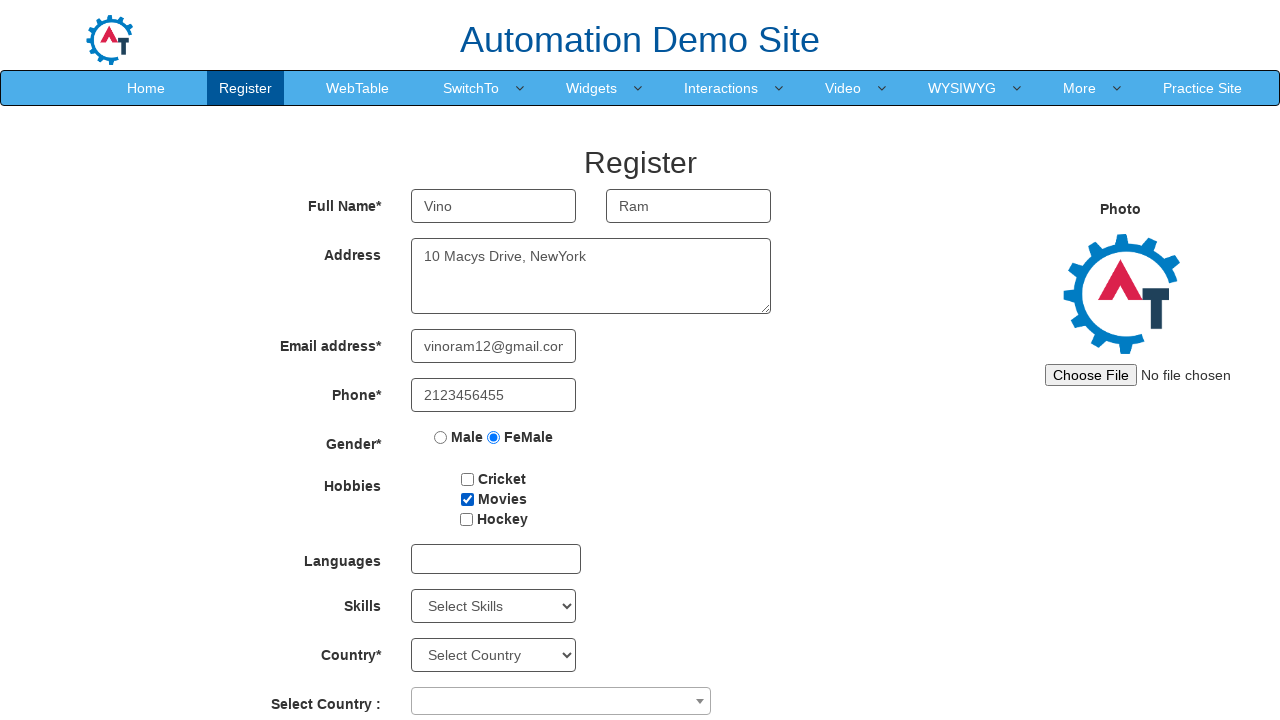

Clicked language dropdown to open it at (496, 559) on xpath=//div[@id='msdd']
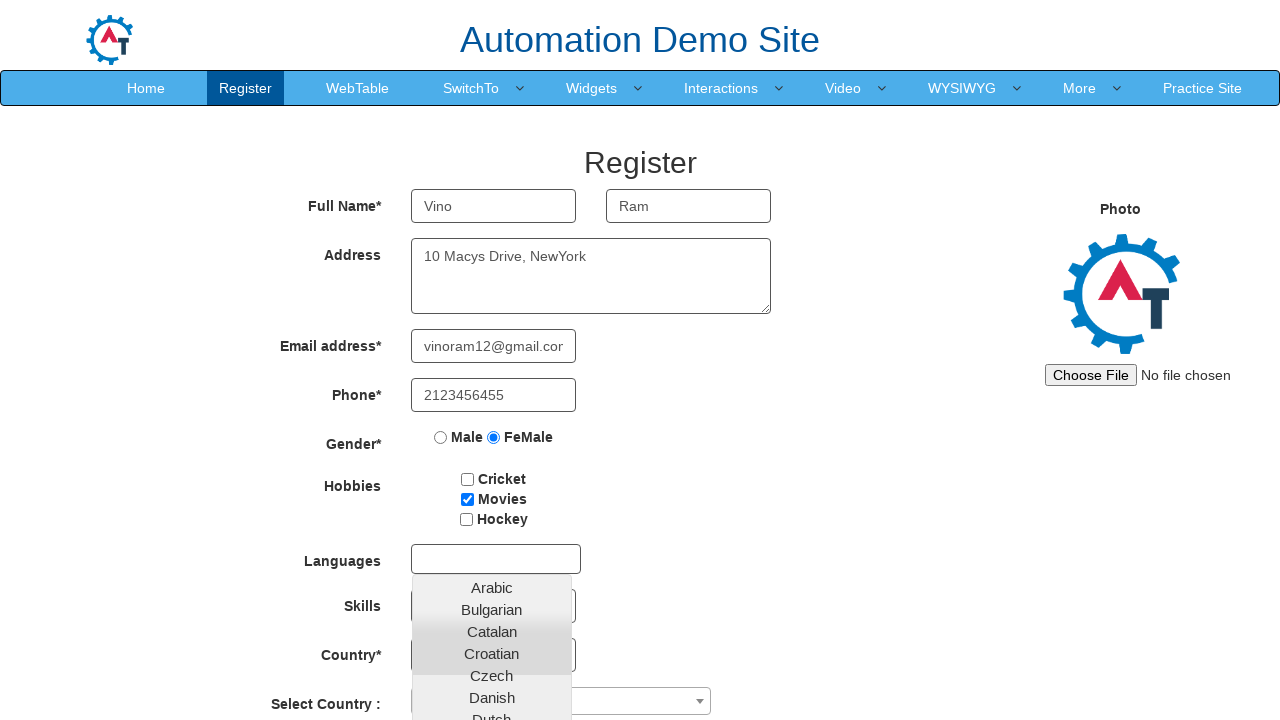

Selected Bulgarian language from dropdown at (492, 609) on xpath=//a[text()='Bulgarian']
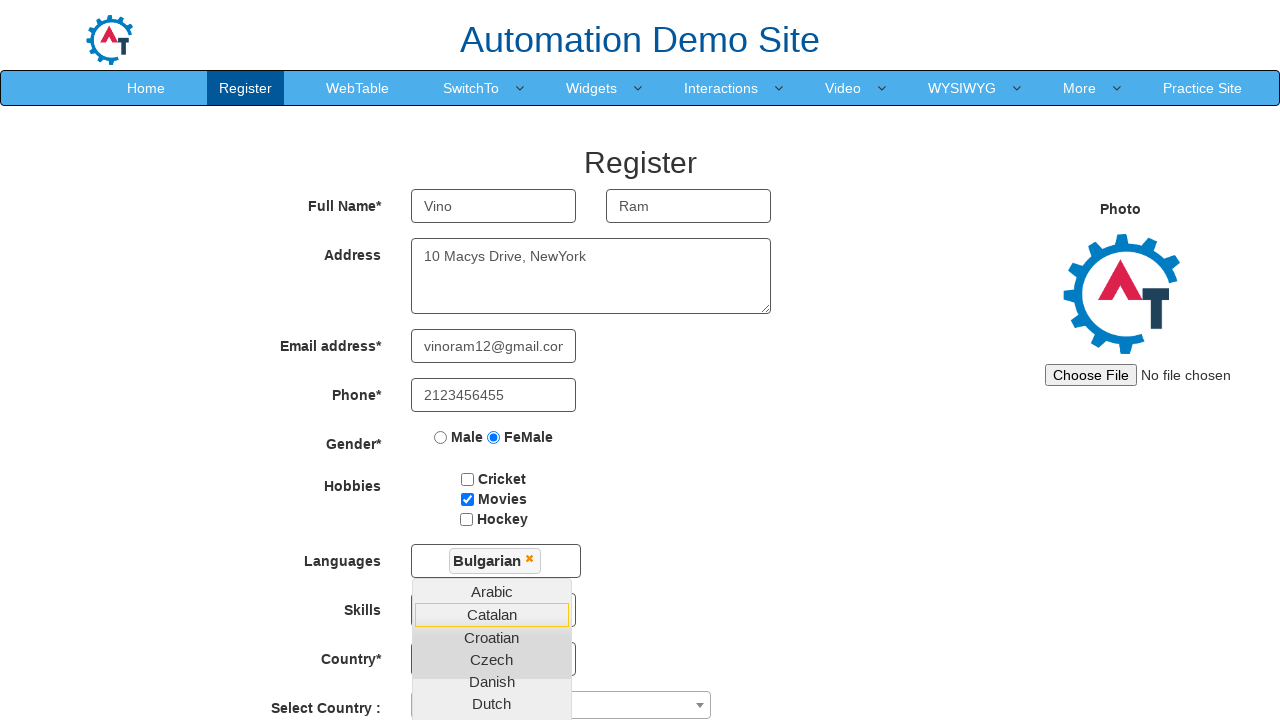

Selected APIs from skills dropdown on #Skills
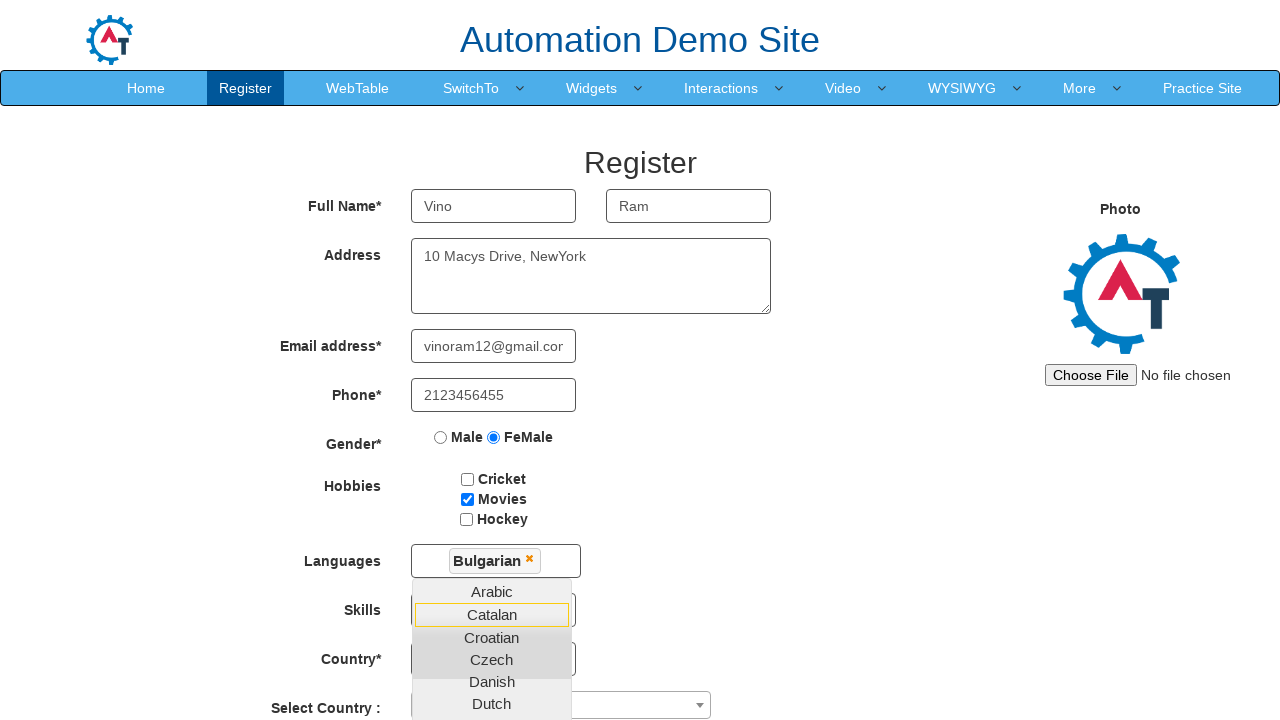

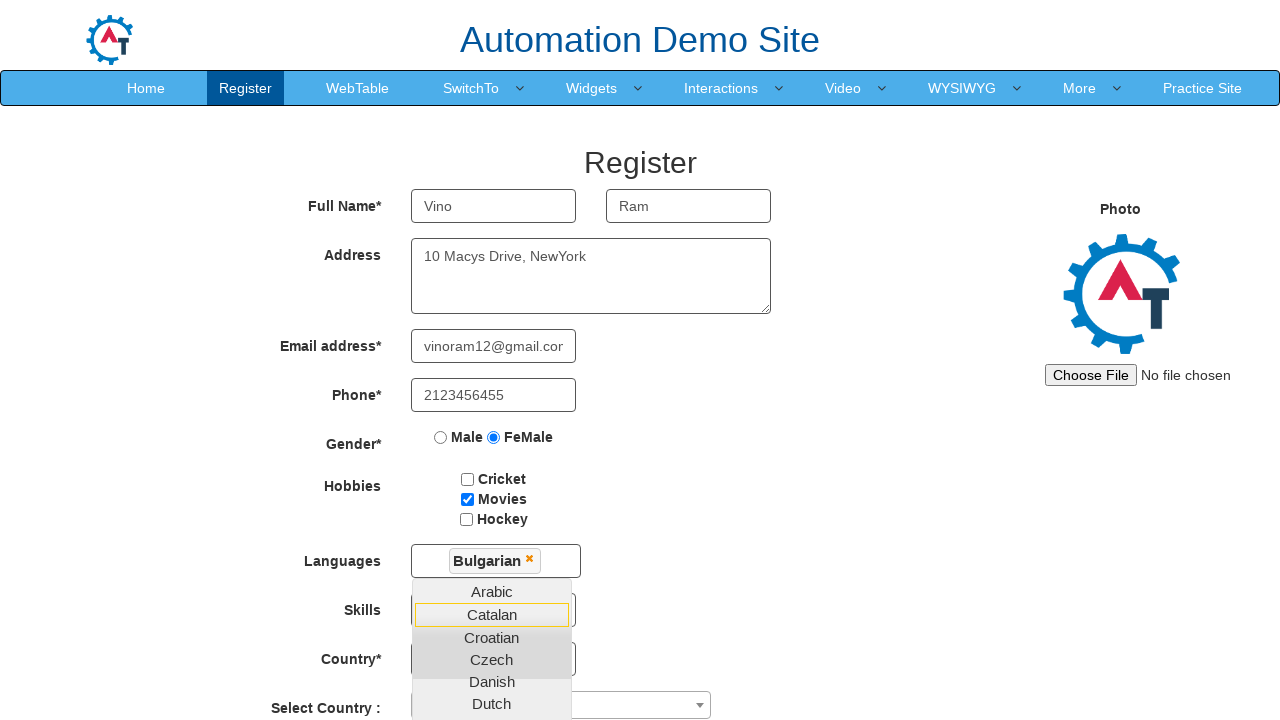